Tests drag and drop functionality by dragging an element from source to target within an iframe on the jQuery UI demo page

Starting URL: https://jqueryui.com/droppable/

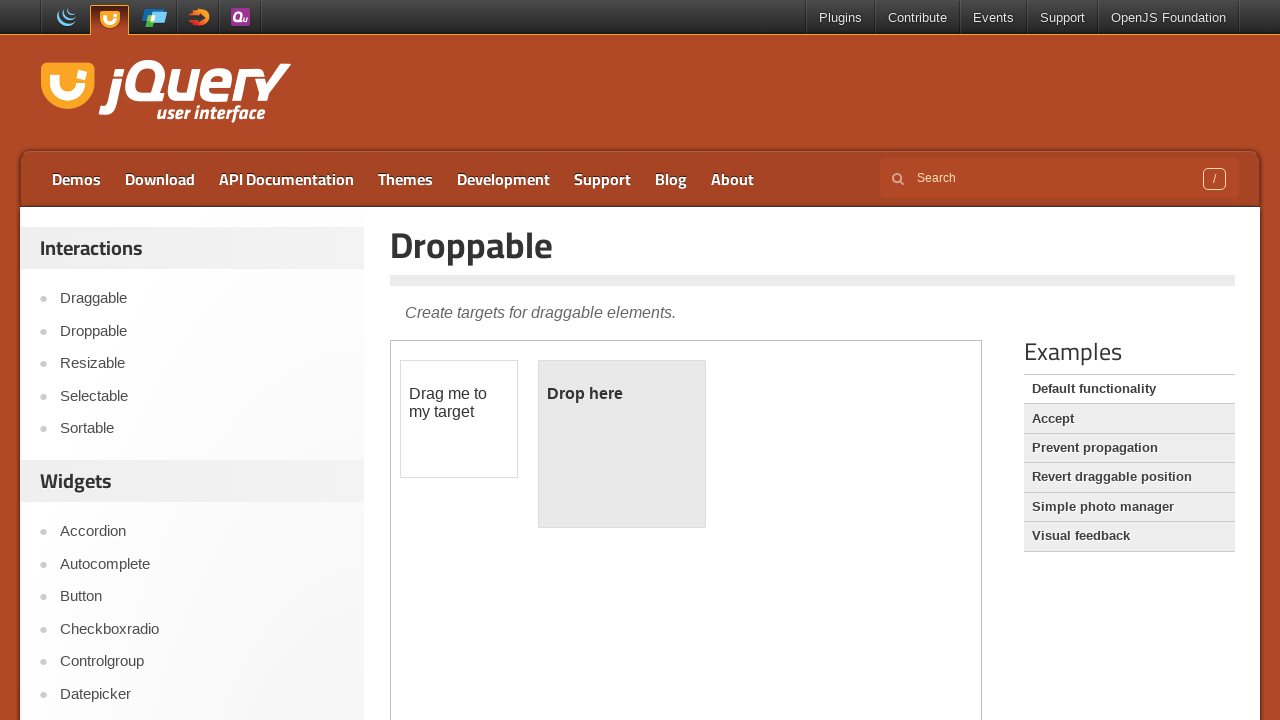

Located the demo-frame iframe
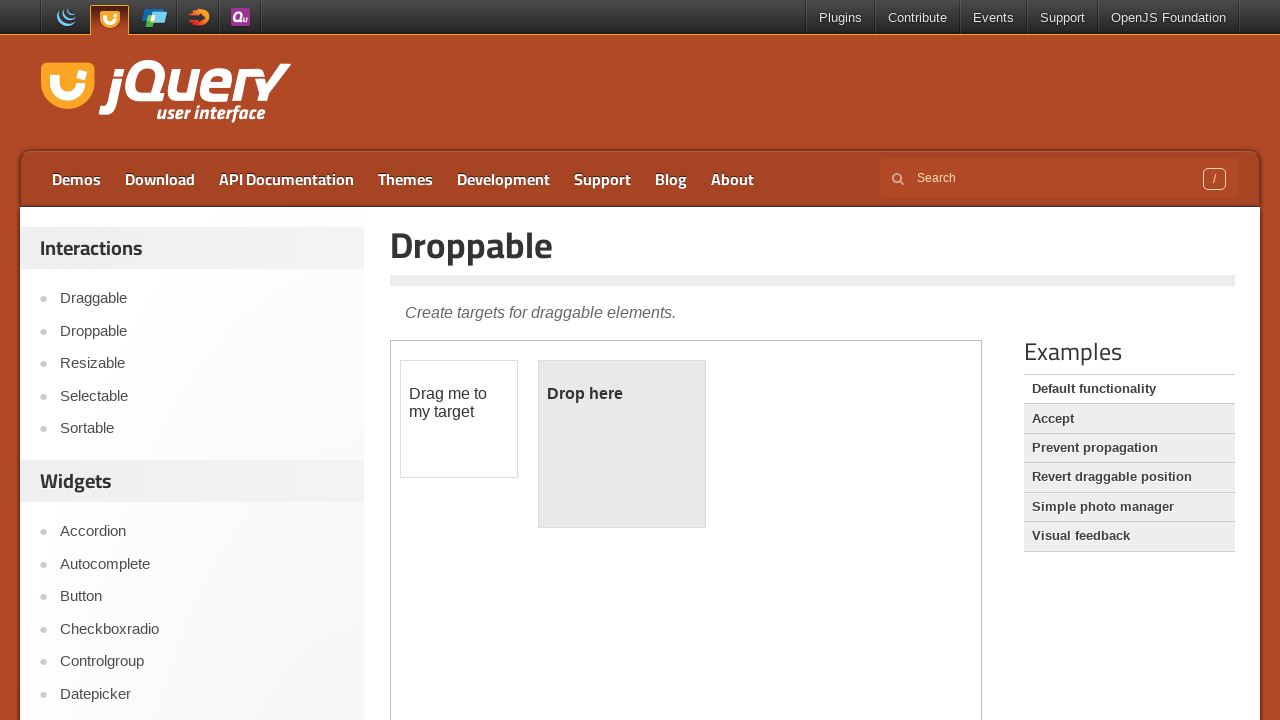

Located the draggable source element with id 'draggable'
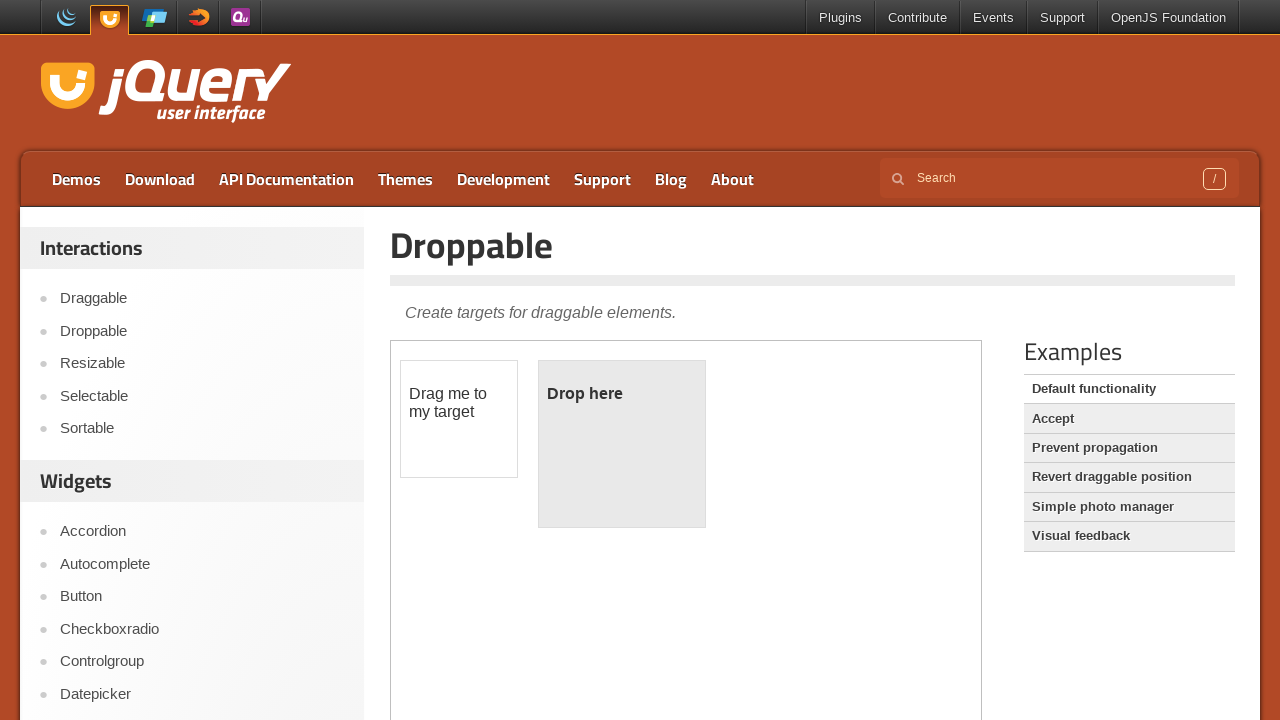

Located the droppable target element with id 'droppable'
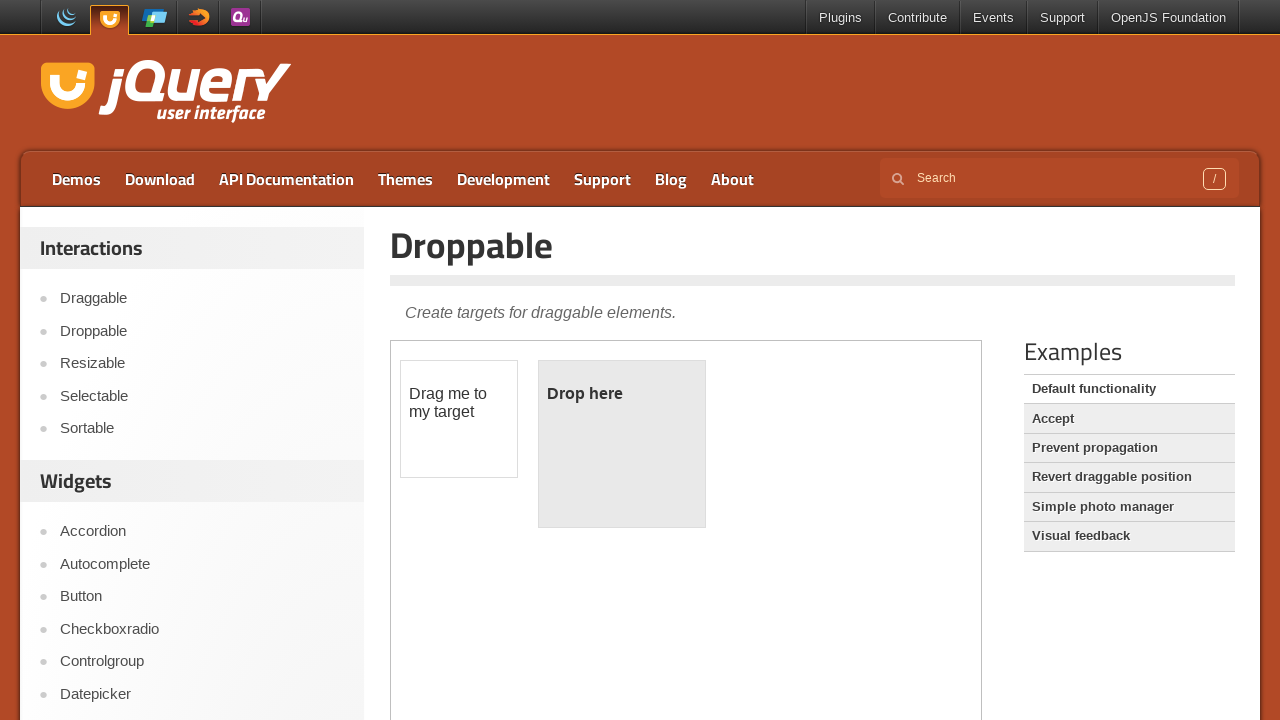

Dragged the source element to the target element at (622, 444)
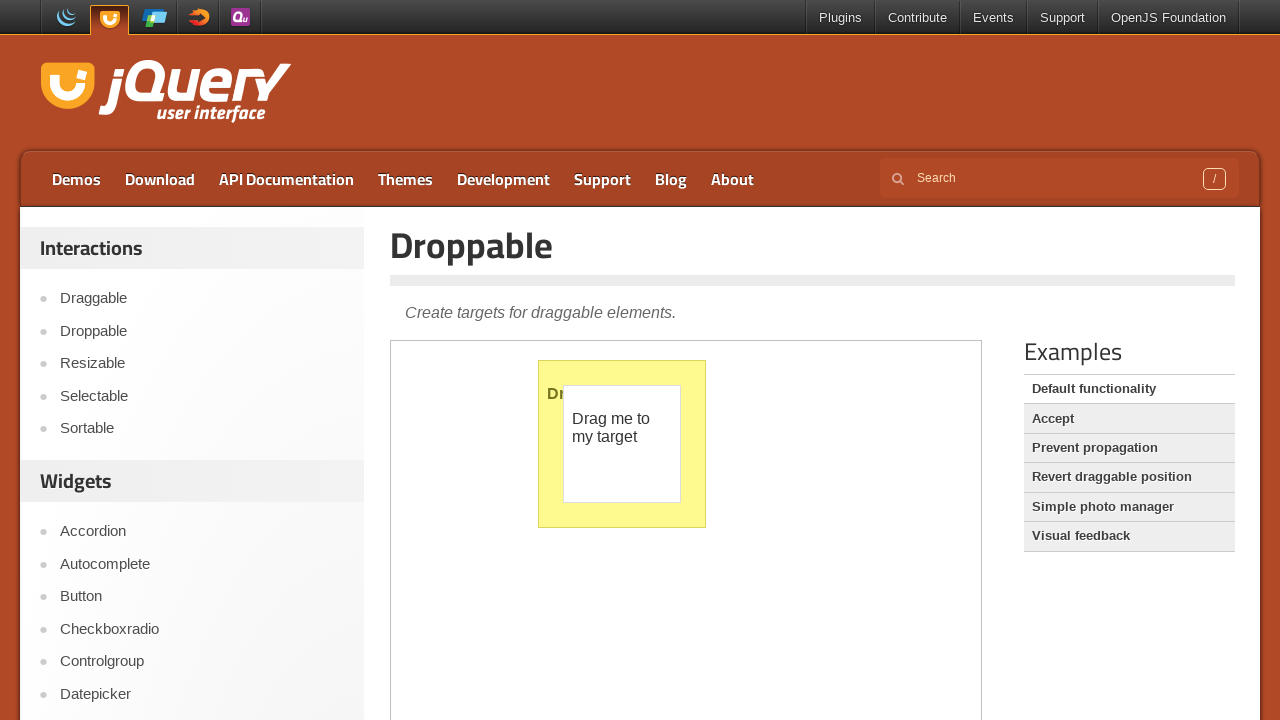

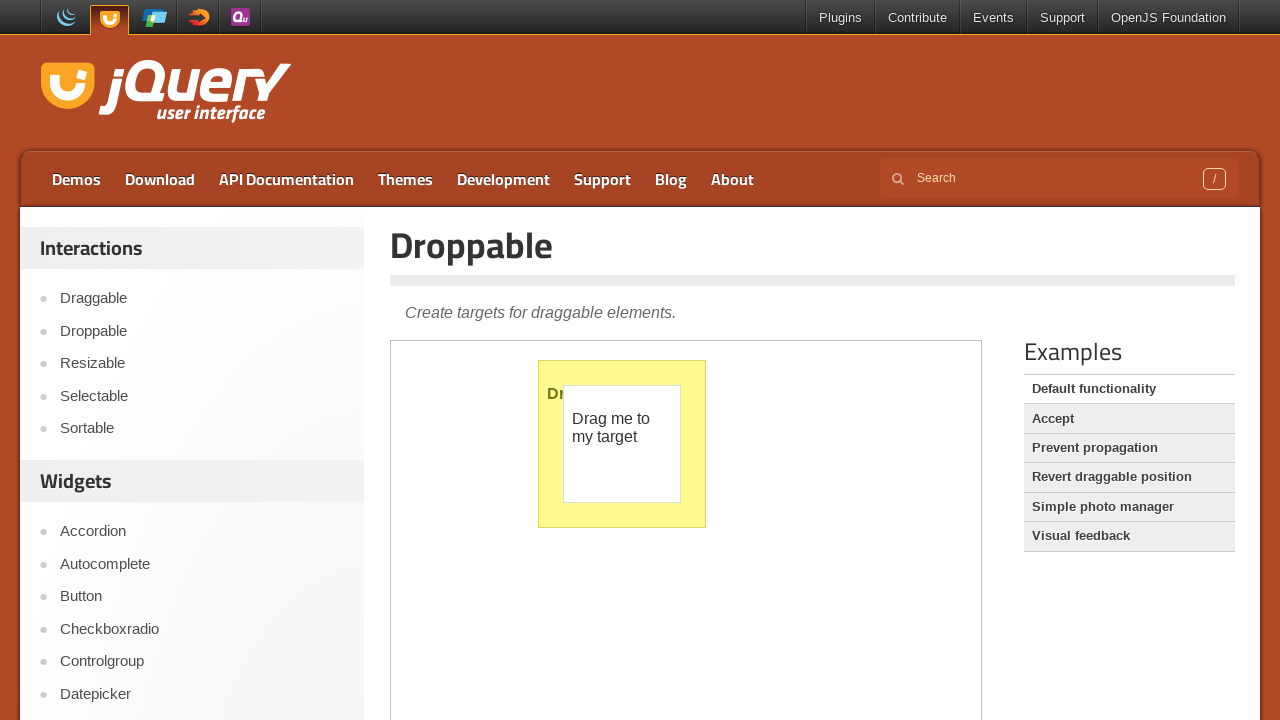